Tests element visibility by checking if various form elements (email input, radio button, education textarea) are displayed on the page, and interacts with them by filling text and clicking.

Starting URL: https://automationfc.github.io/basic-form/index.html

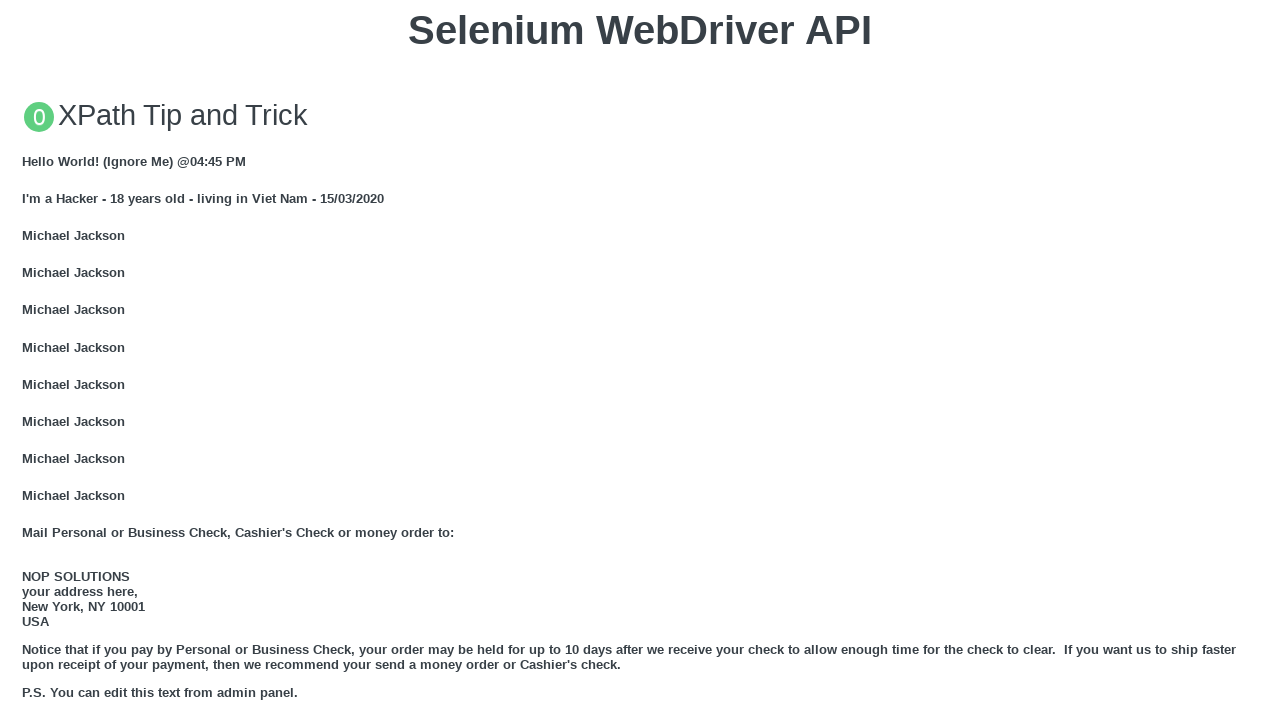

Waited for email input field to be visible
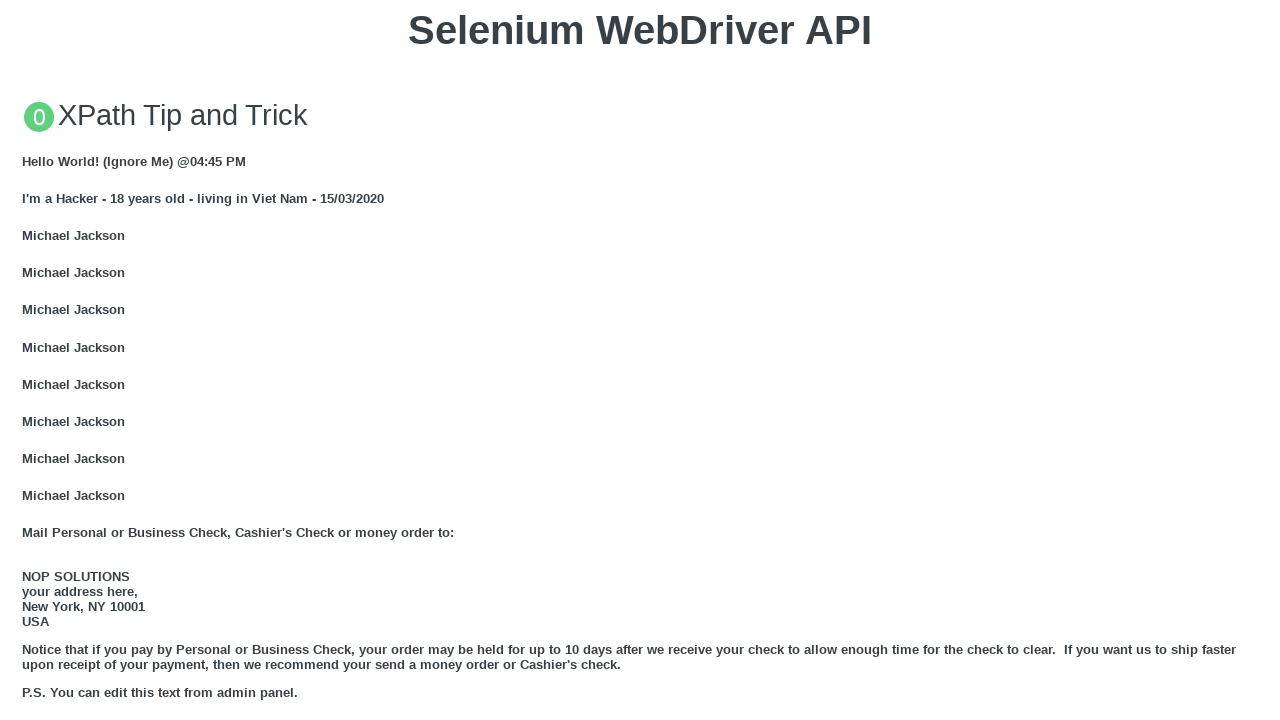

Filled email field with 'Automation Testing' on #mail
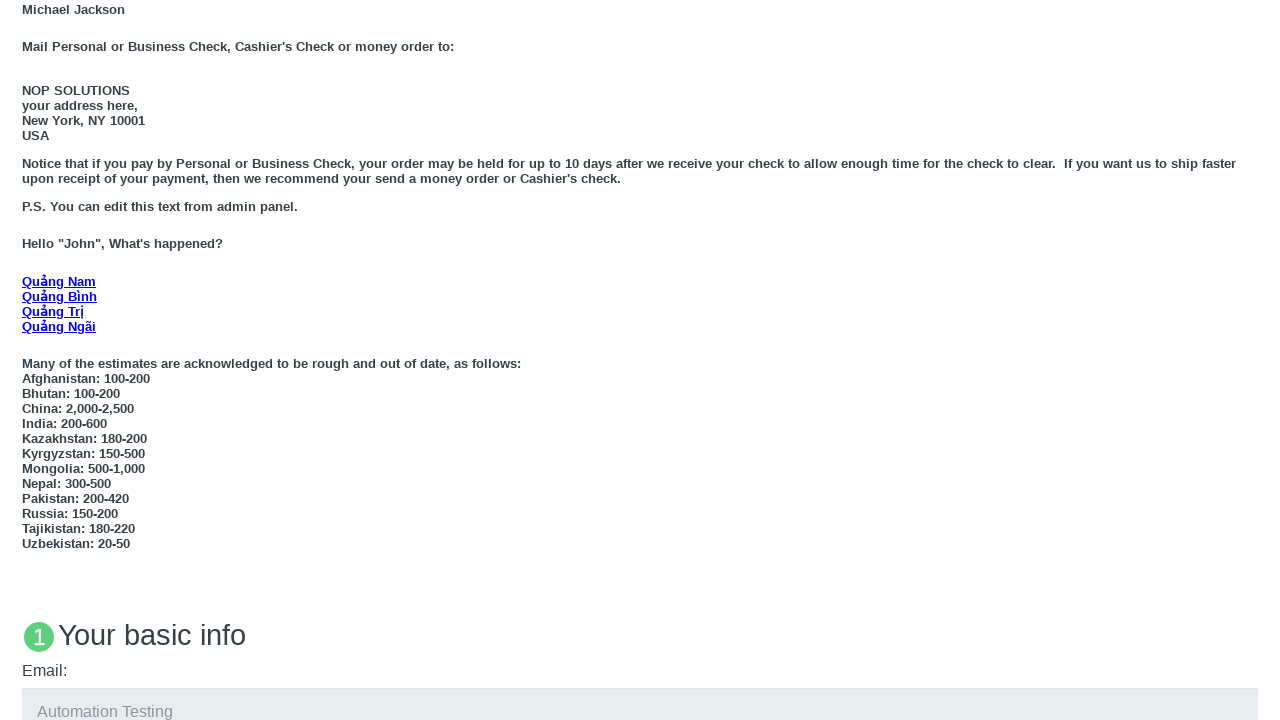

Clicked 'Under 18' radio button at (76, 360) on xpath=//label[text()='Under 18']
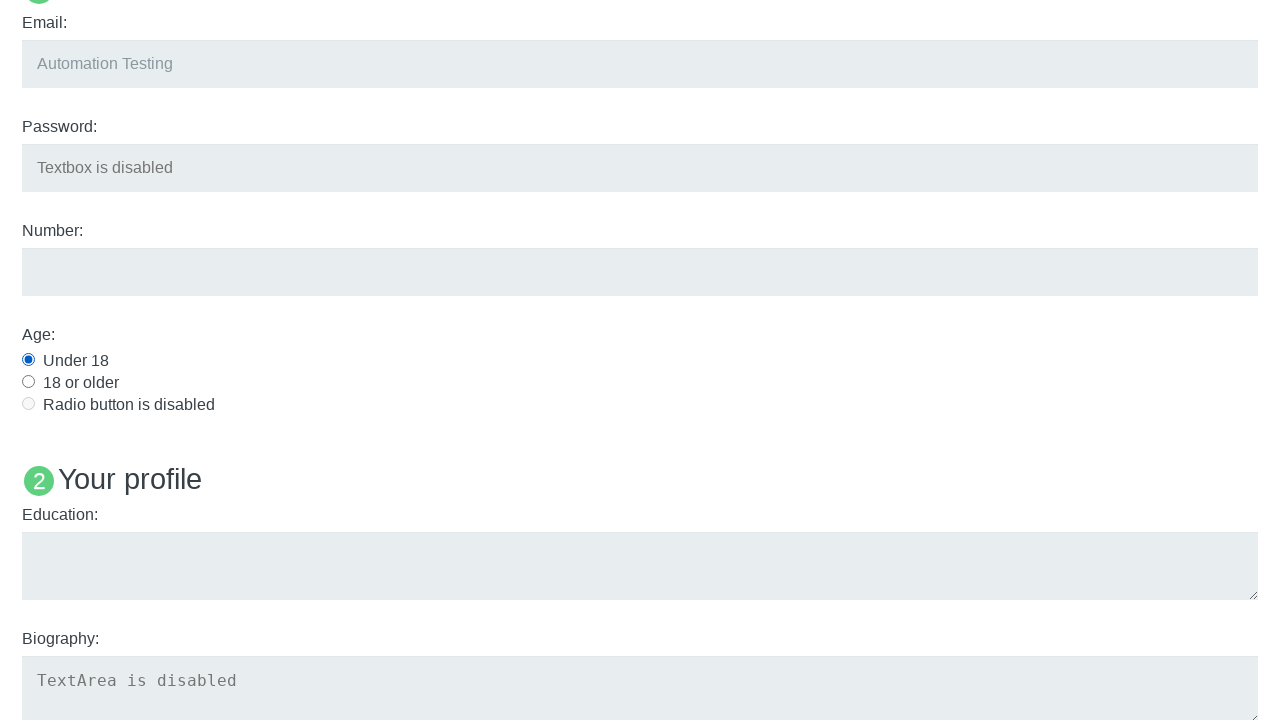

Filled education textarea with 'Automation Testing' on #edu
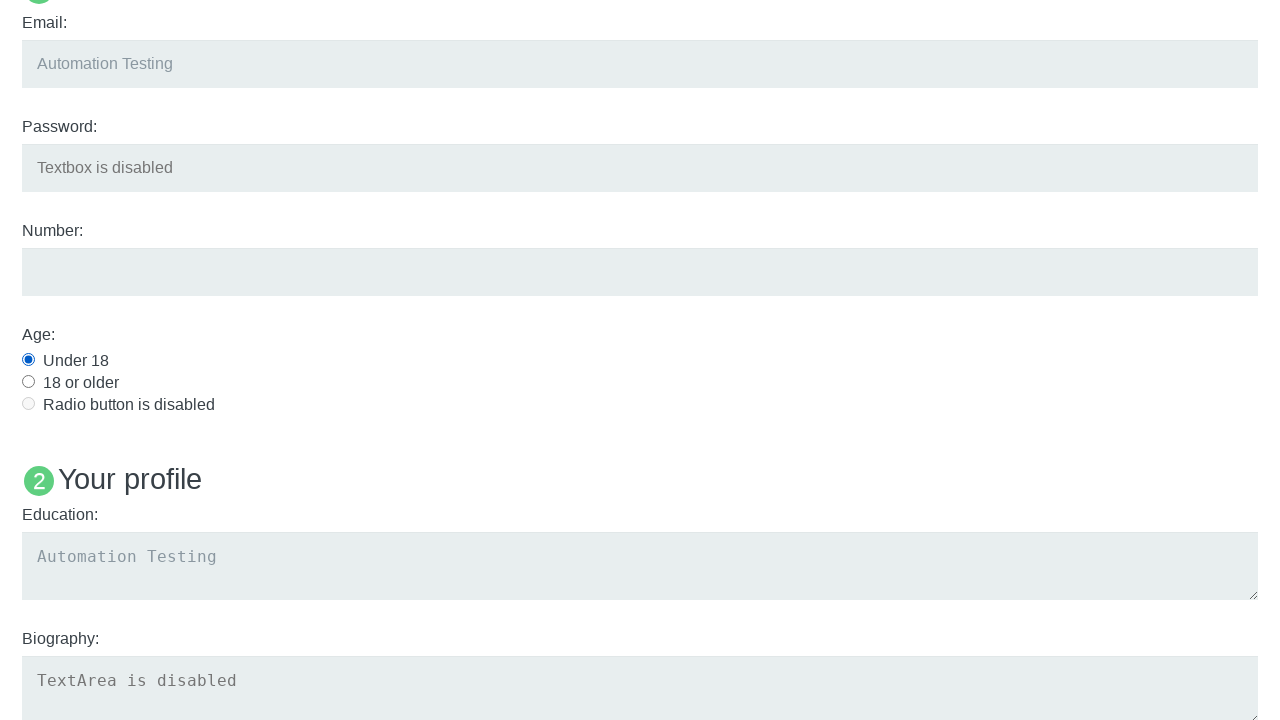

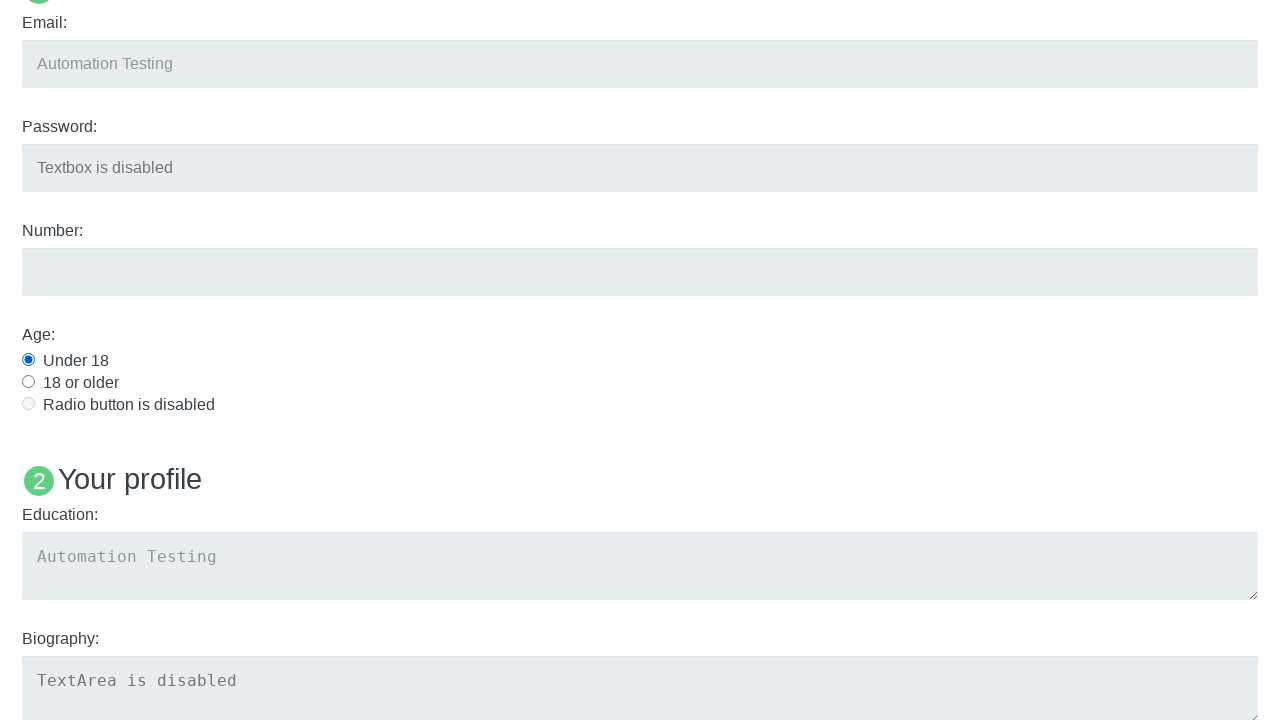